Waits for price to reach $100, clicks book button, solves a math problem and submits the answer

Starting URL: http://suninjuly.github.io/explicit_wait2.html

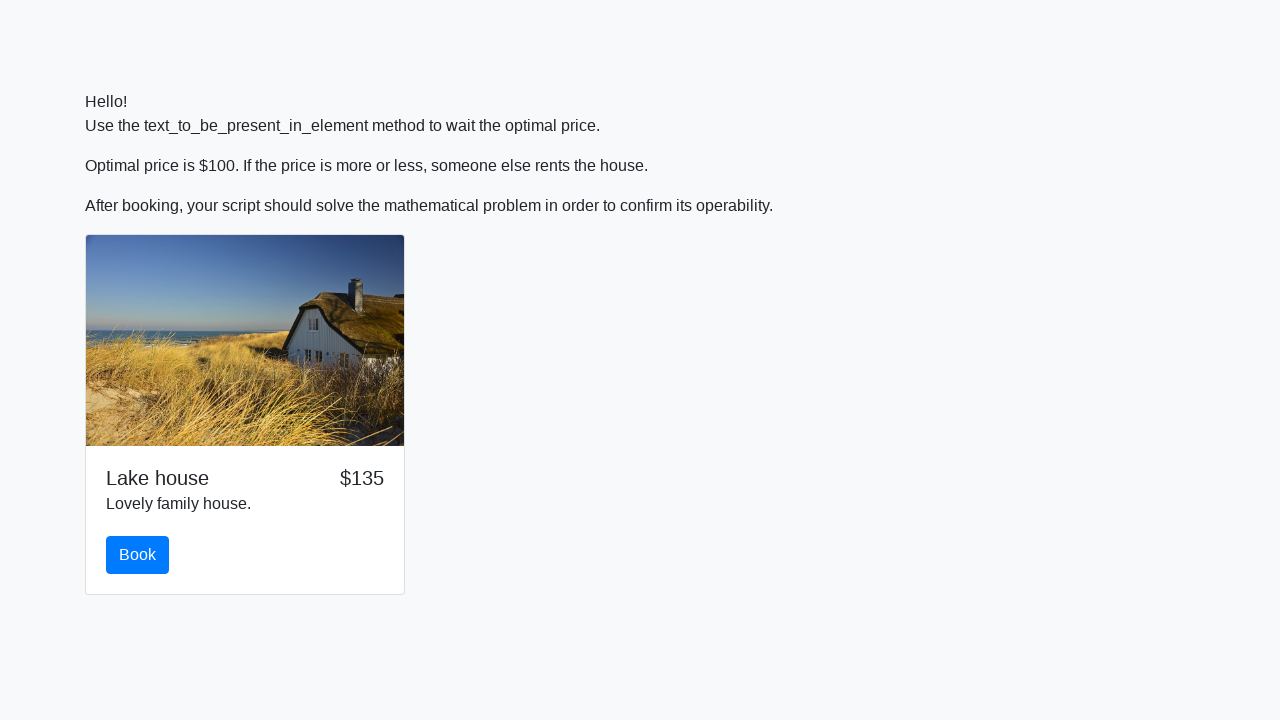

Waited for price to reach $100
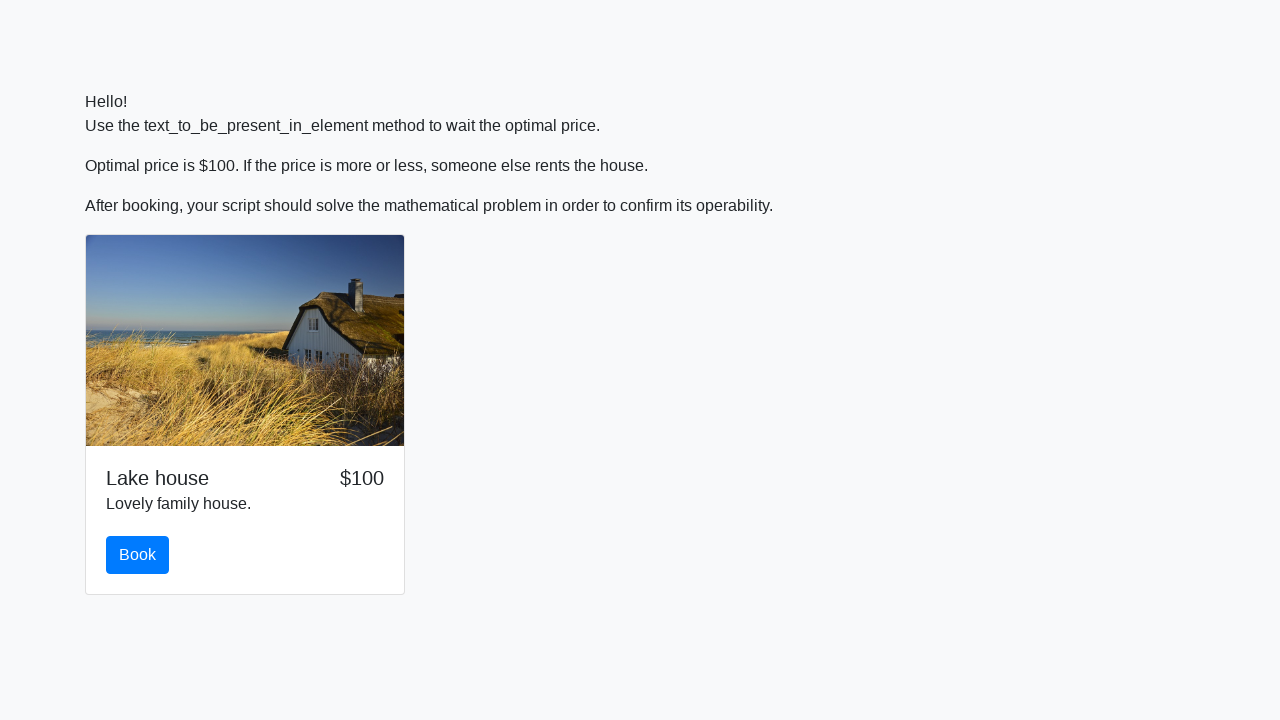

Clicked book button at (138, 555) on #book
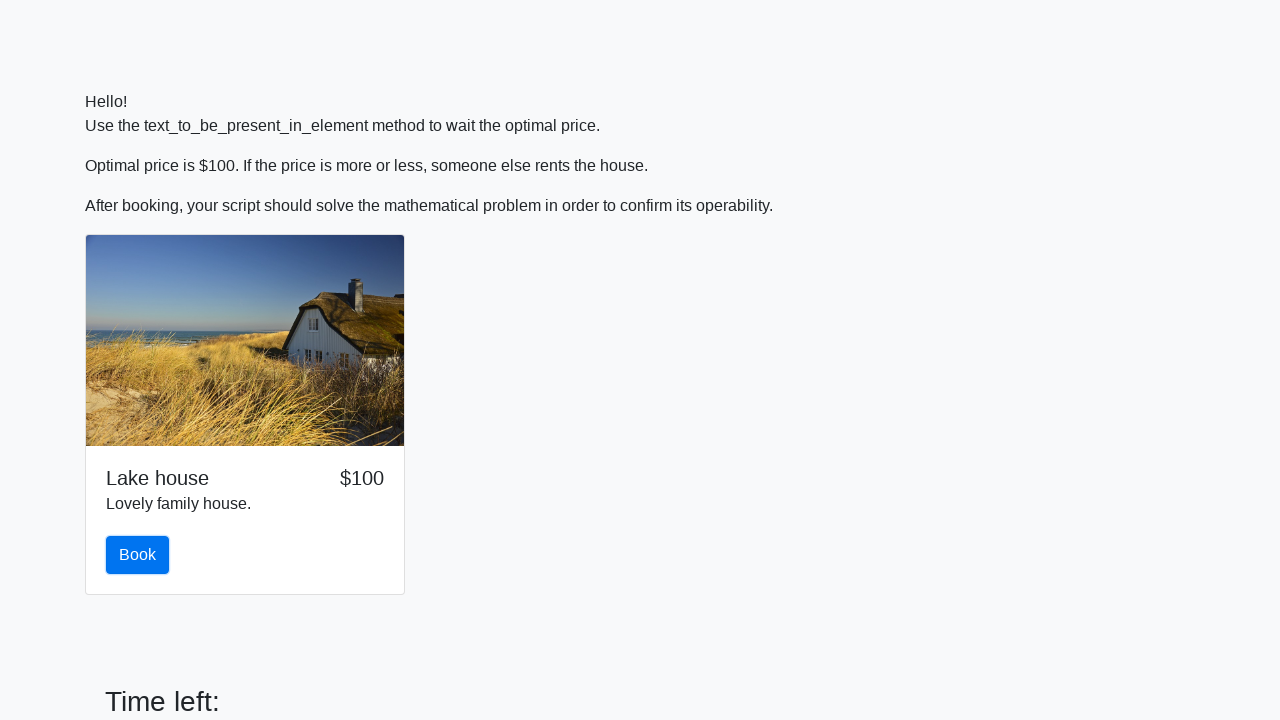

Retrieved math problem value from page
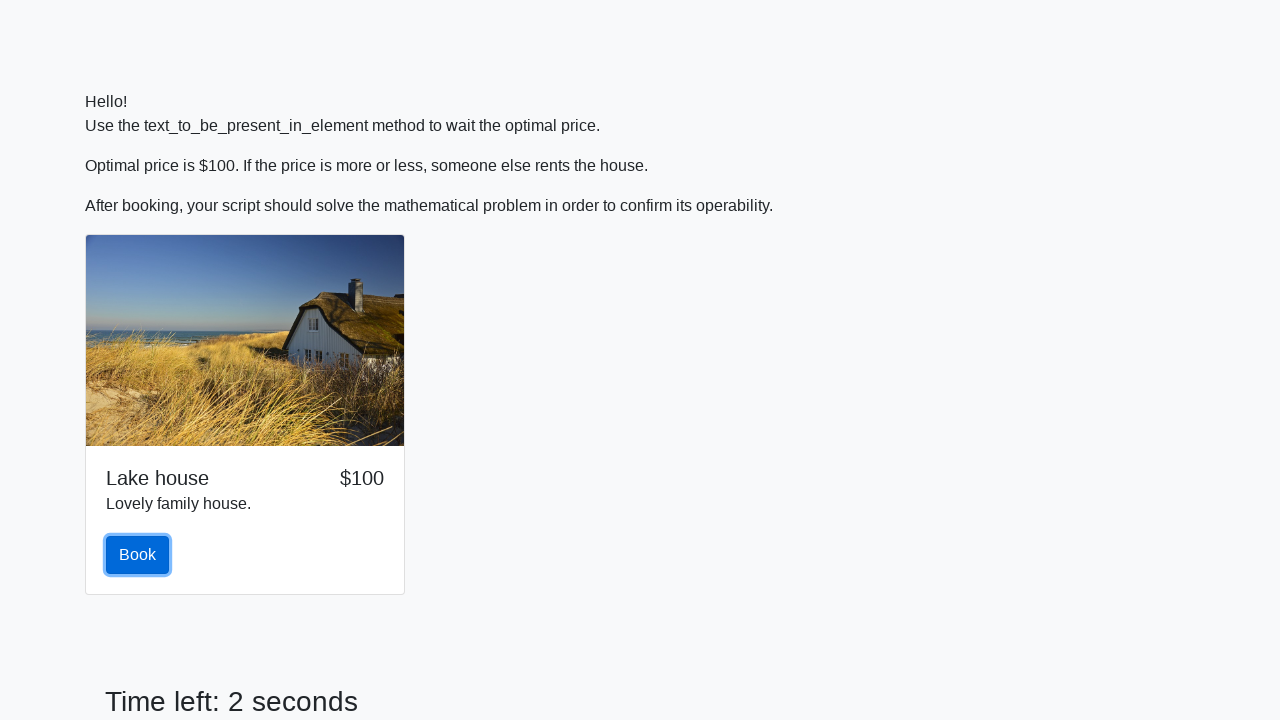

Calculated answer: -2.23549532189467
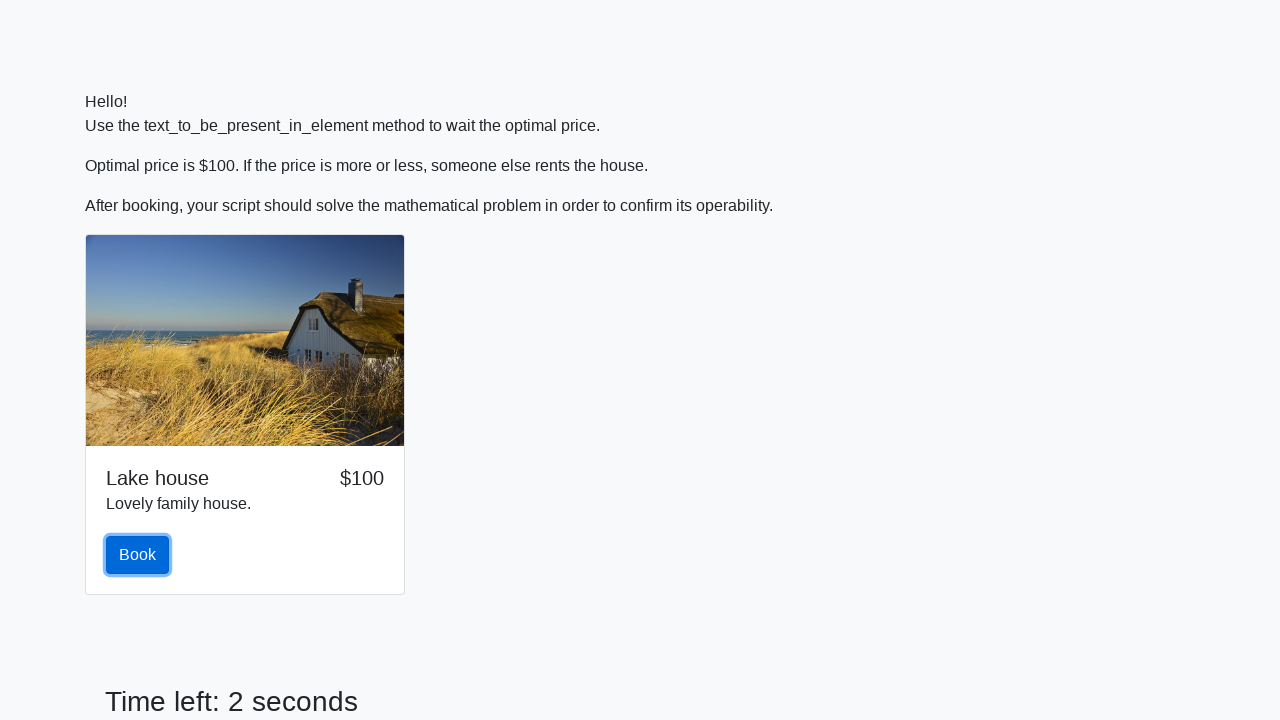

Filled answer field with calculated value on #answer
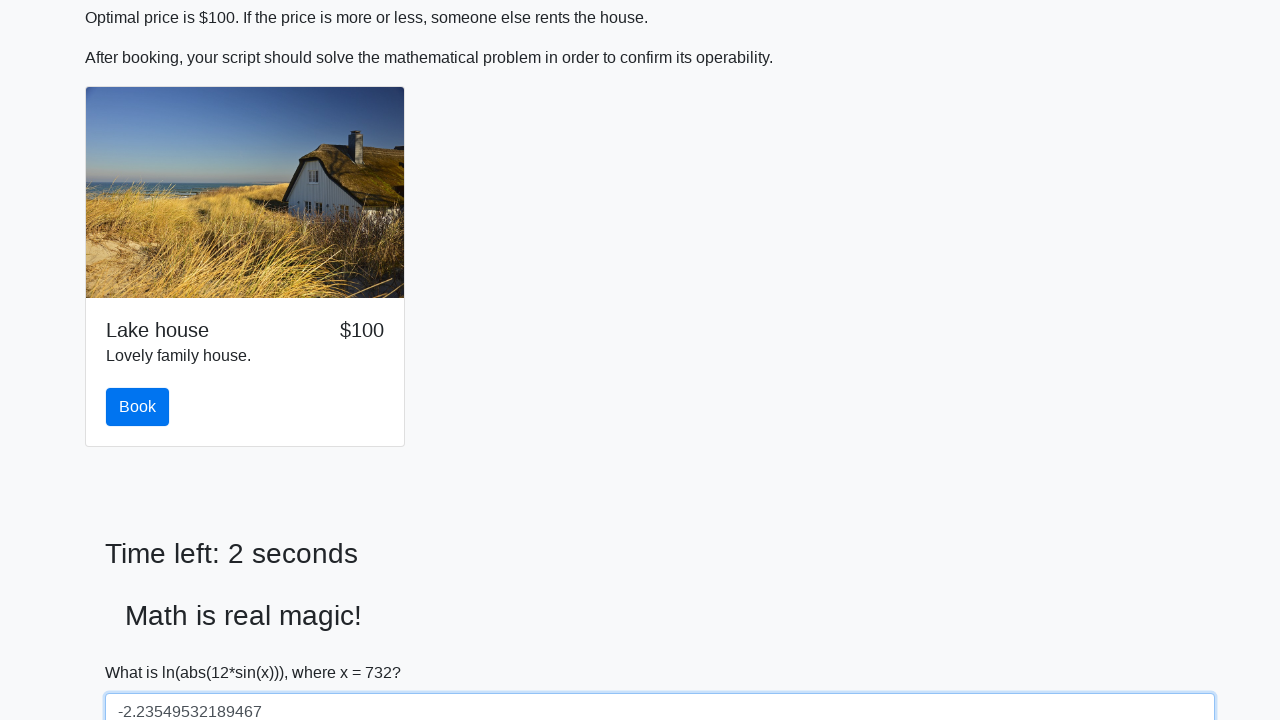

Clicked solve button to submit answer at (143, 651) on #solve
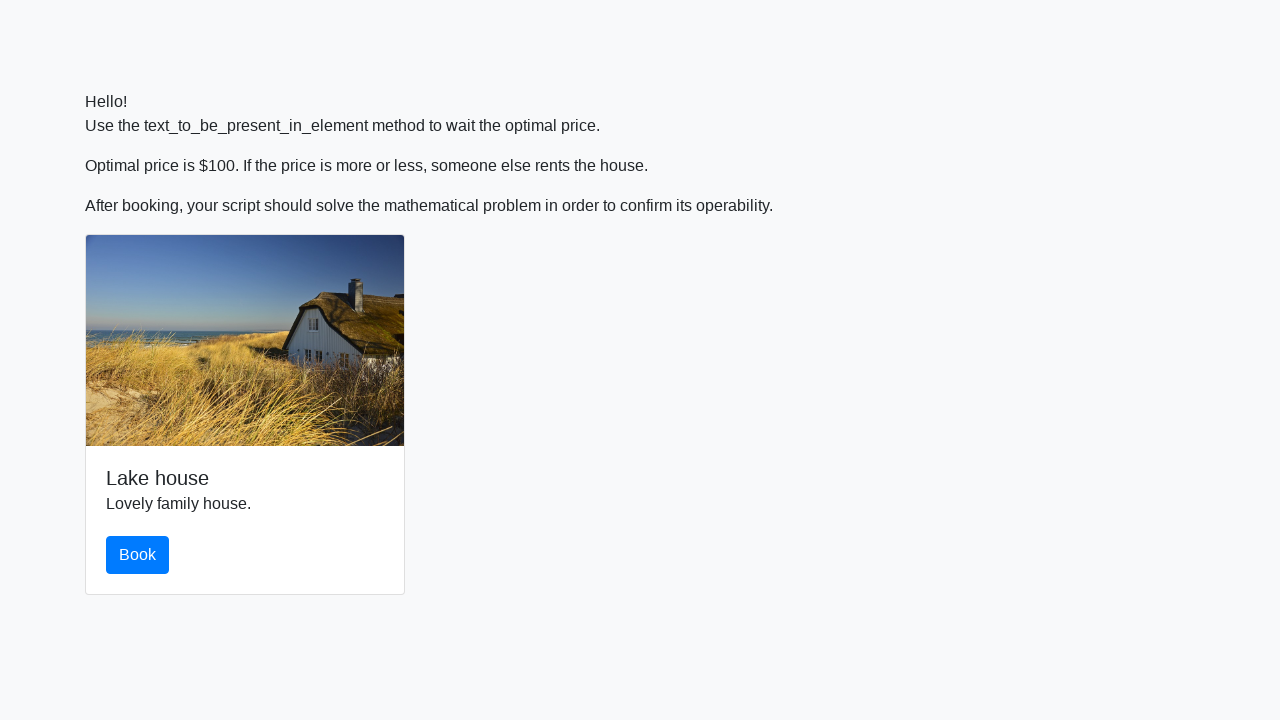

Set up dialog handler to accept alerts
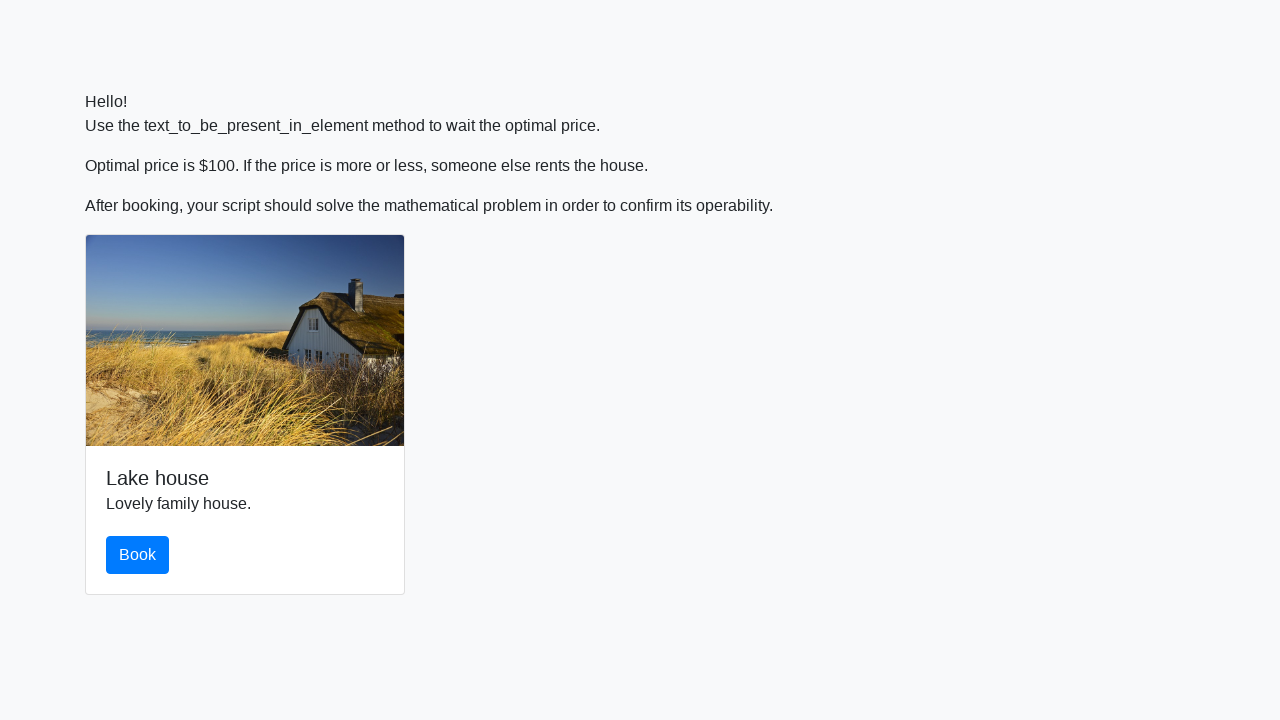

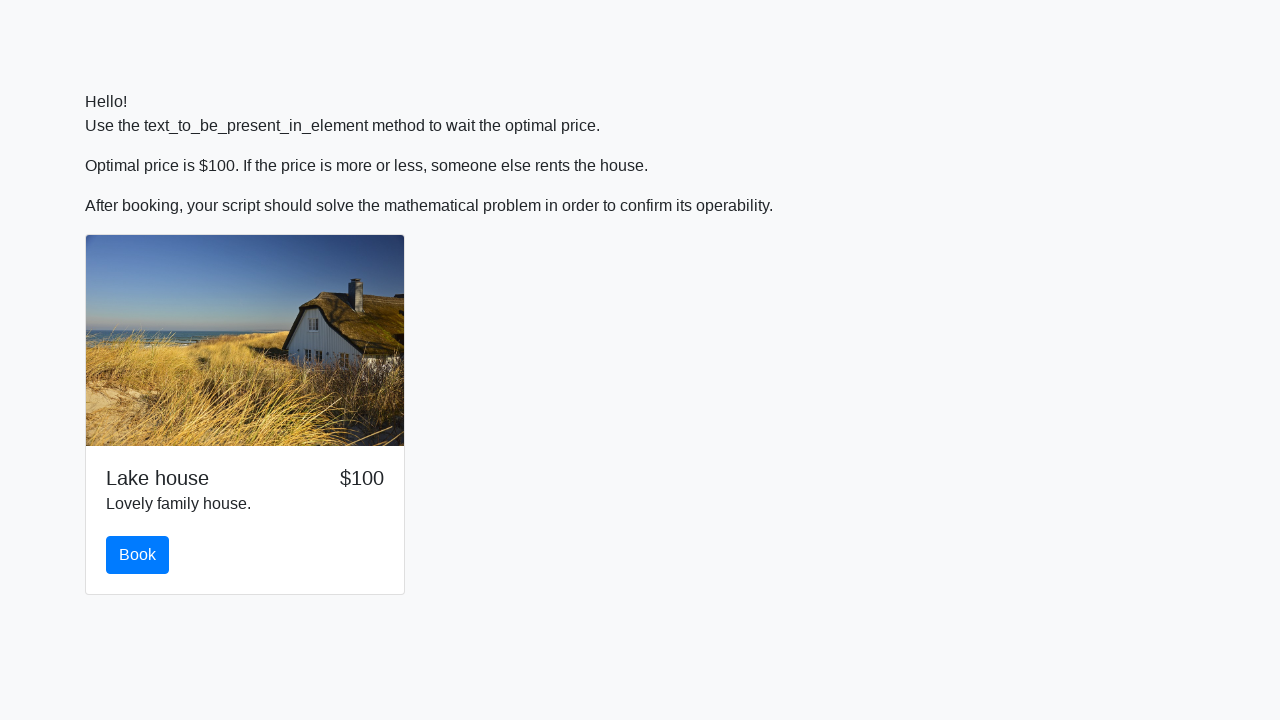